Tests a signup form by filling in first name, last name, and email fields, then clicking the signup button to submit the form.

Starting URL: http://secure-retreat-92358.herokuapp.com/

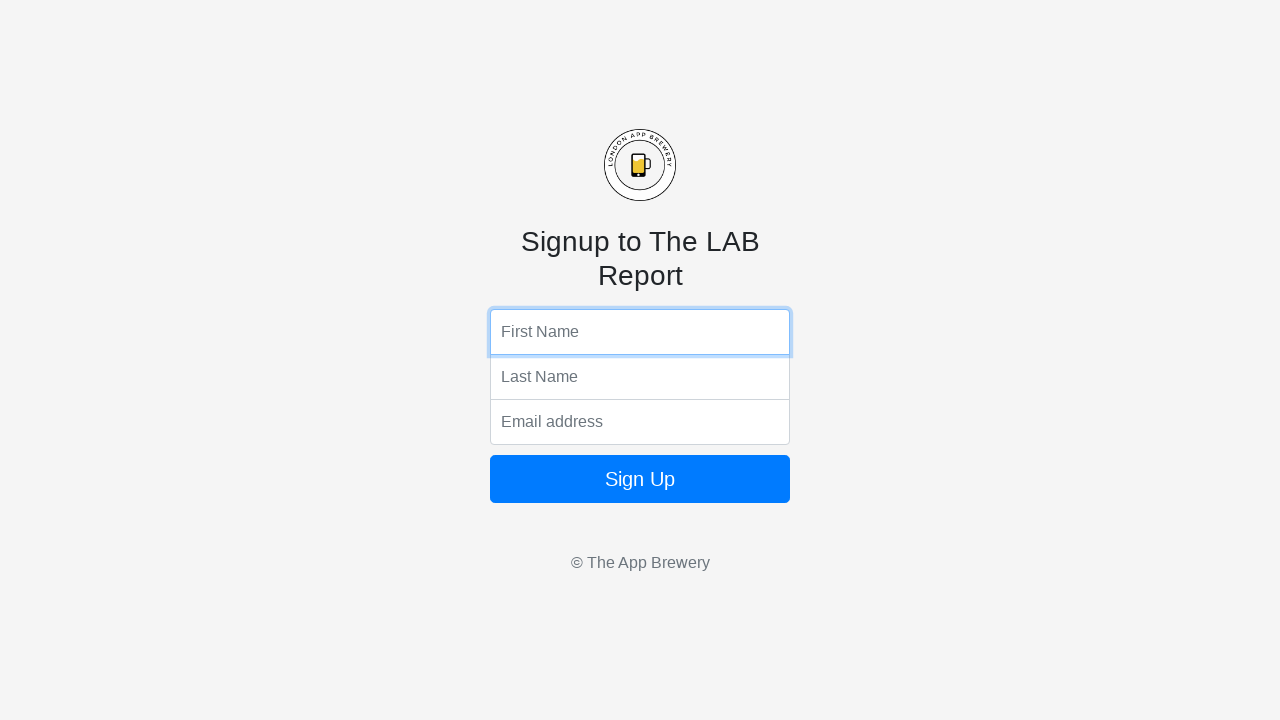

Filled first name field with 'Dongari' on input[name='fName']
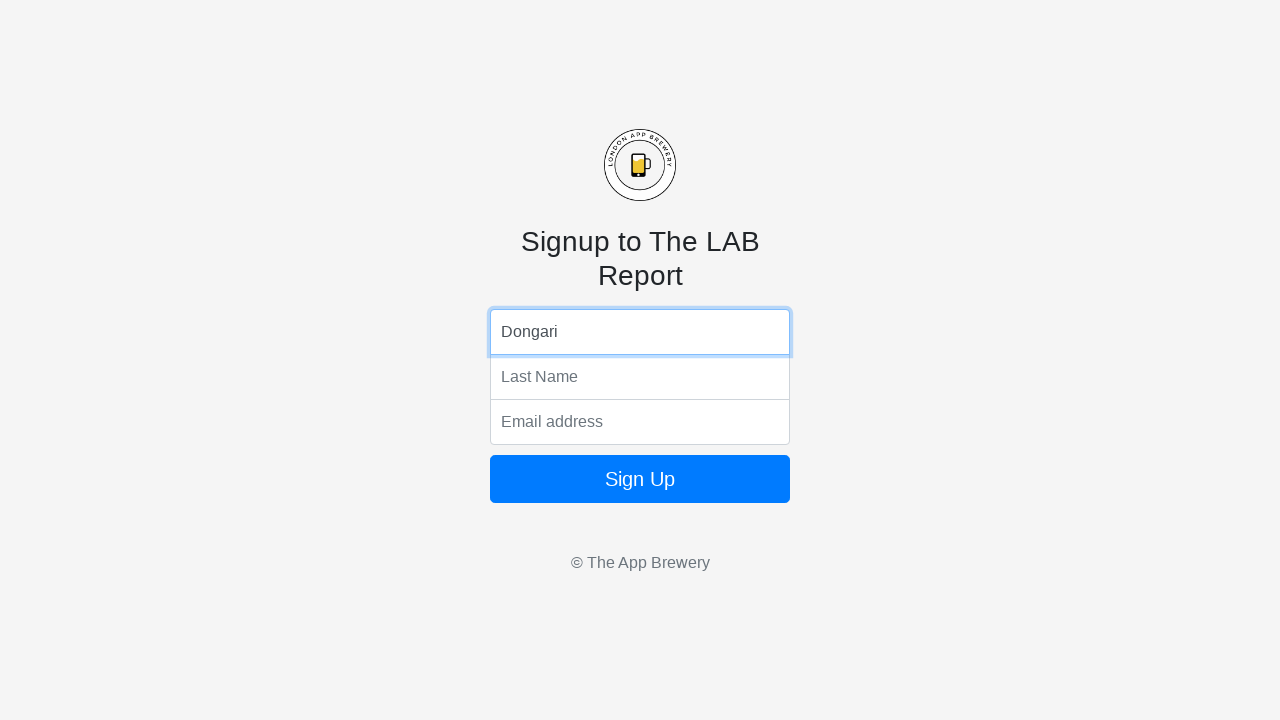

Filled last name field with 'Sri Kashyap' on input[name='lName']
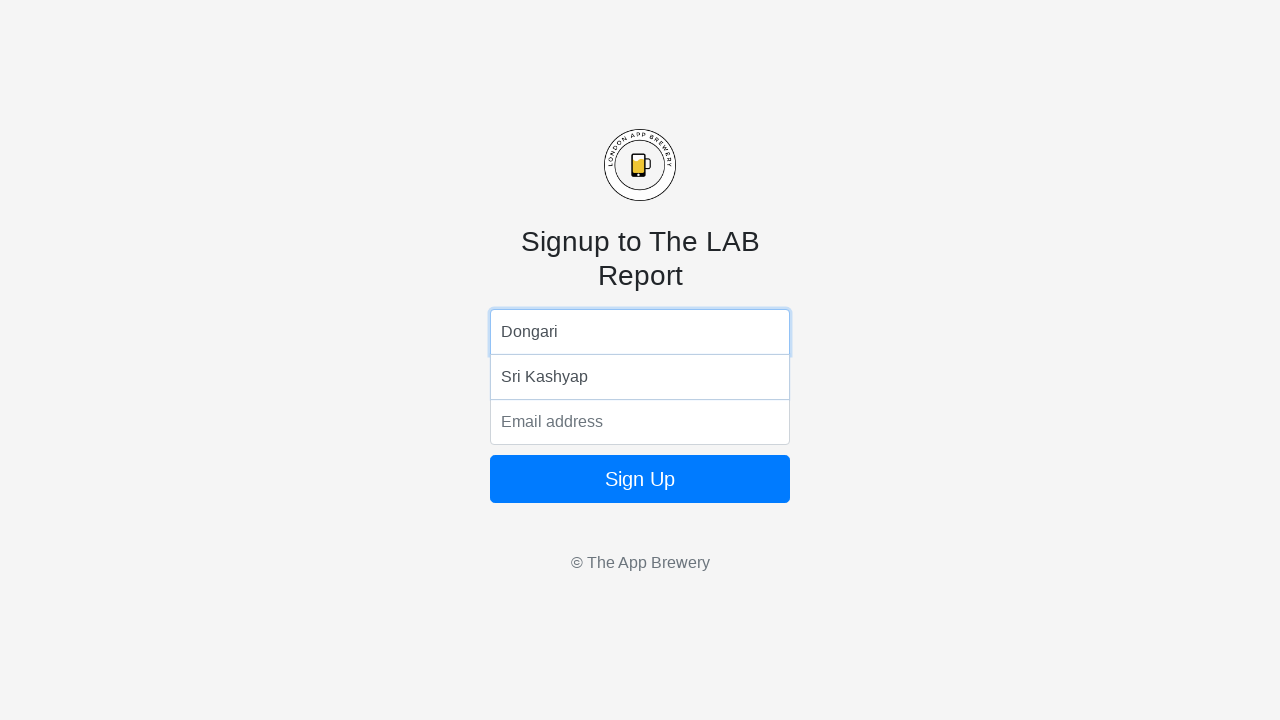

Filled email field with 'kashyap@gmail.com' on input[name='email']
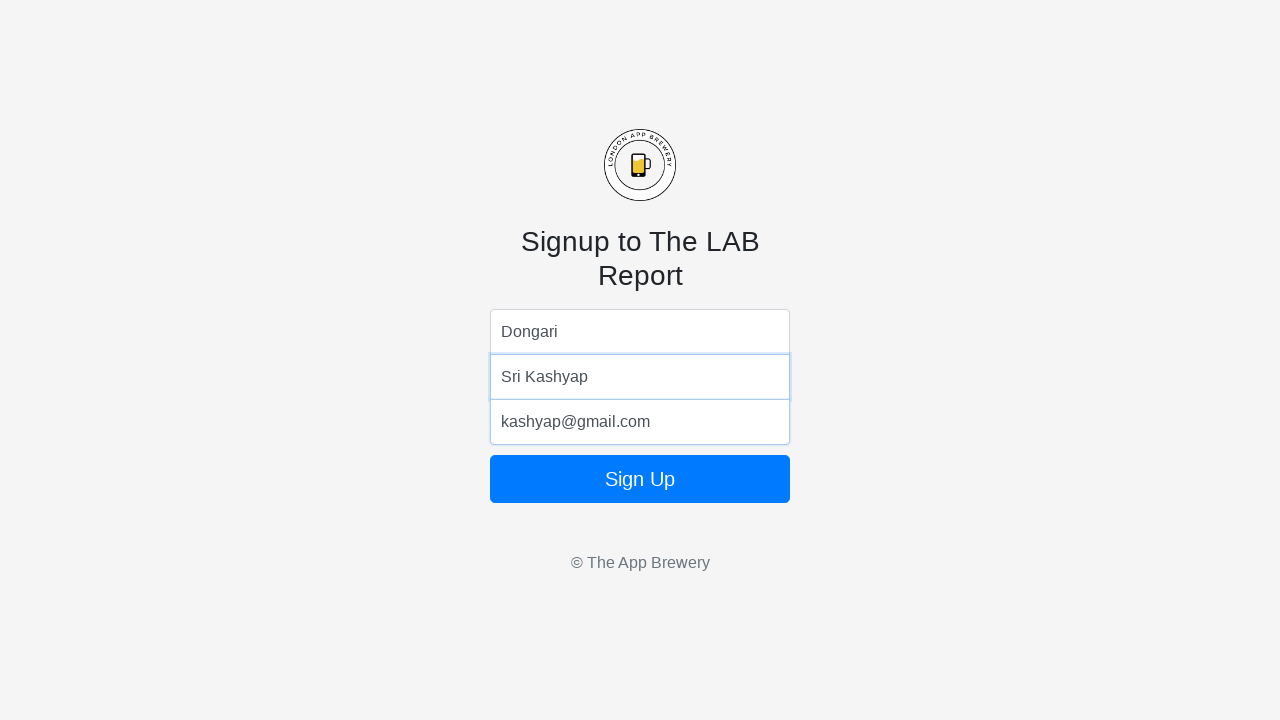

Clicked signup button to submit form at (640, 479) on .btn
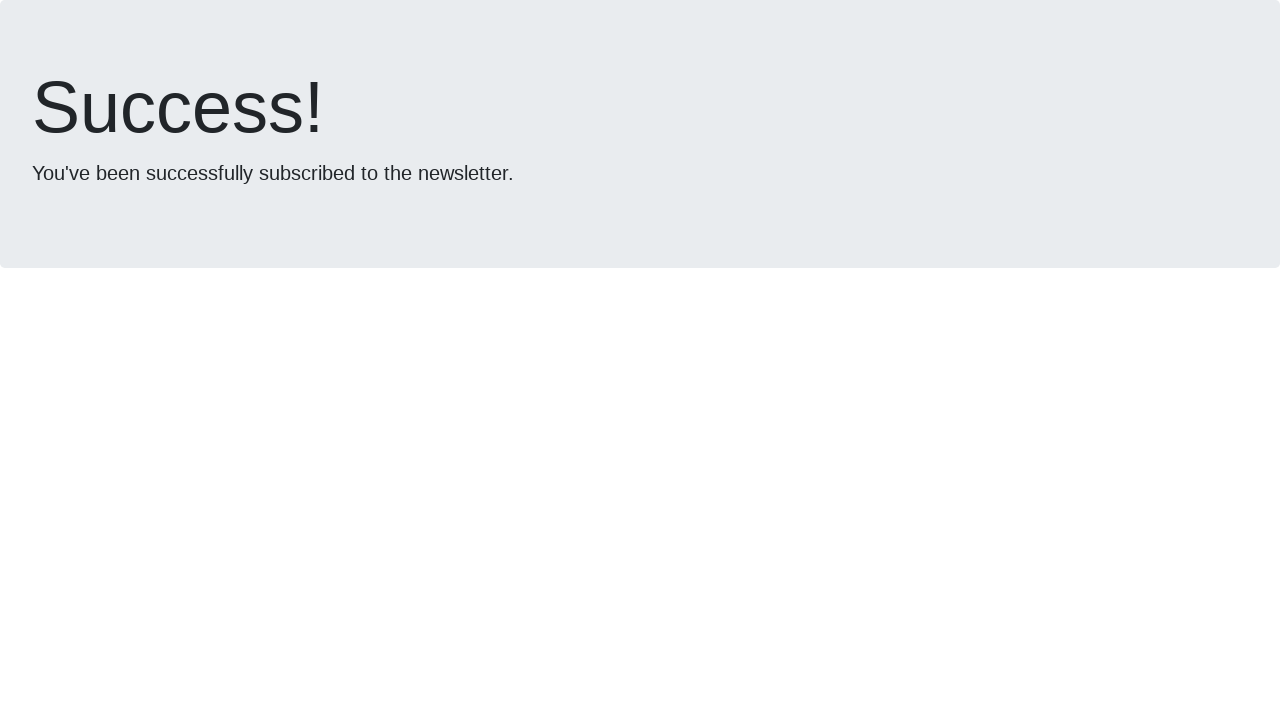

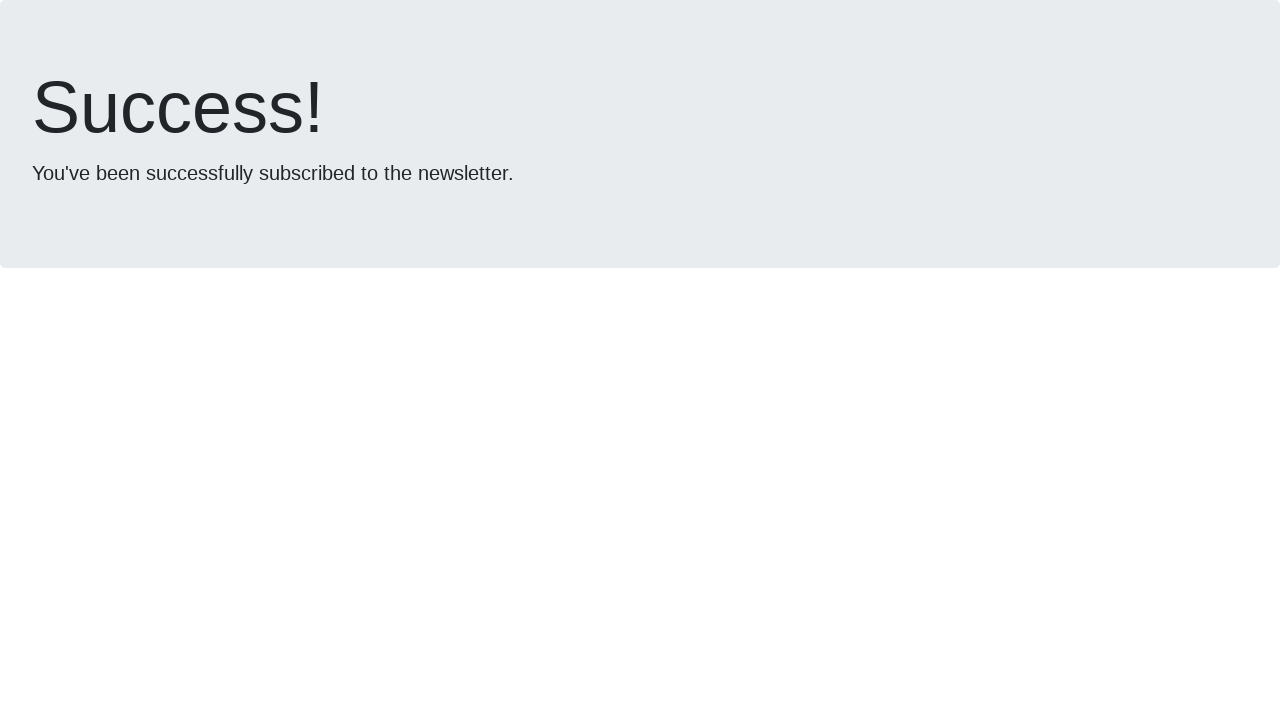